Tests that the login form displays an error when invalid credentials are submitted

Starting URL: https://www.saucedemo.com

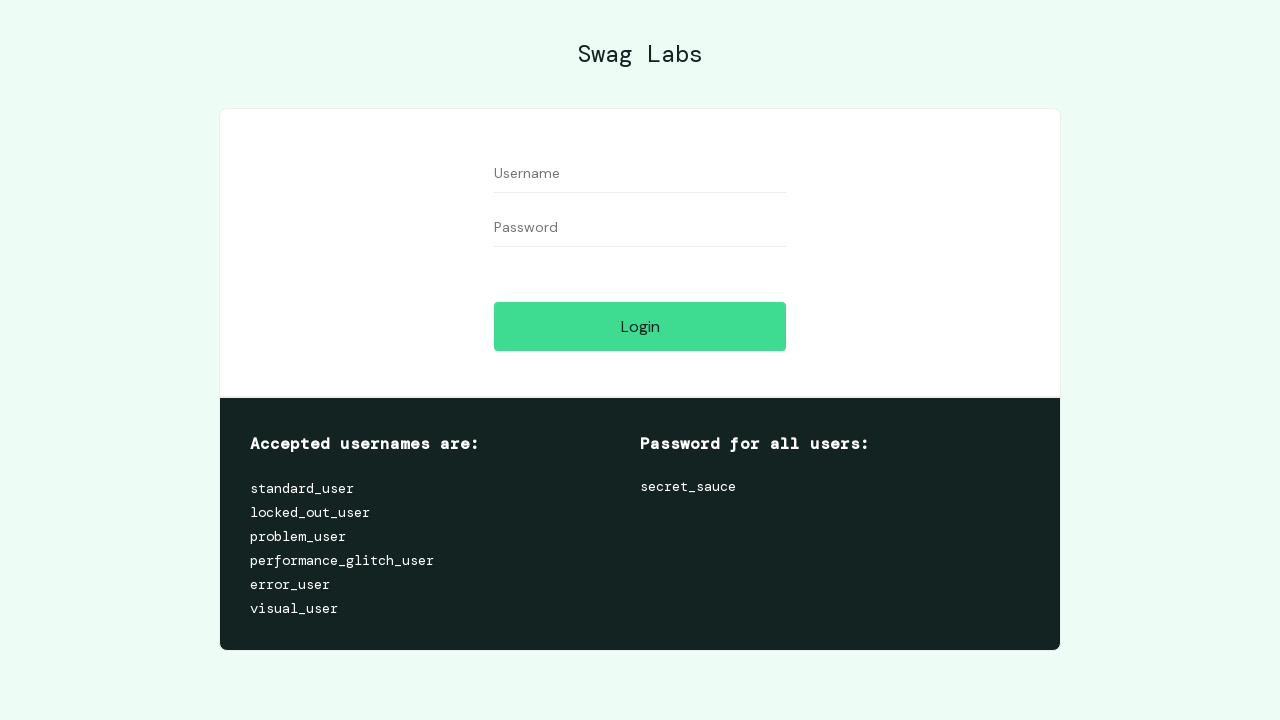

Filled username field with invalid credential 'bad' on #user-name
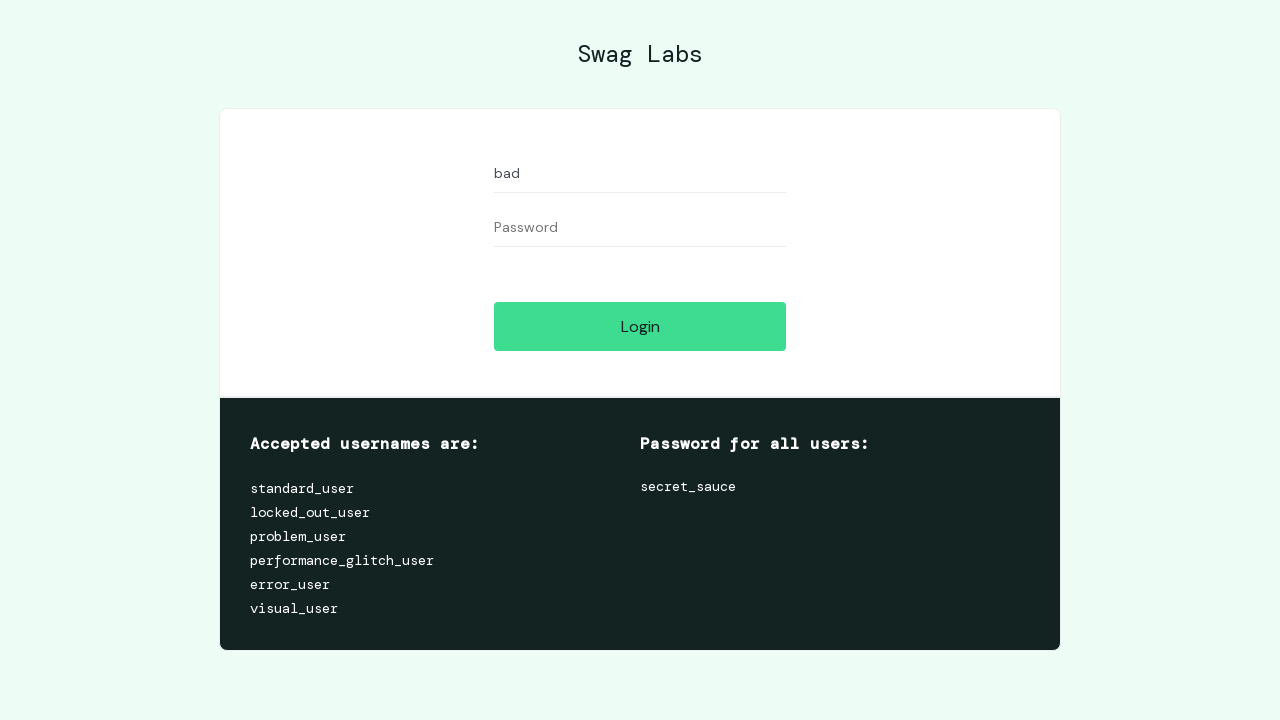

Filled password field with invalid credential 'bad' on #password
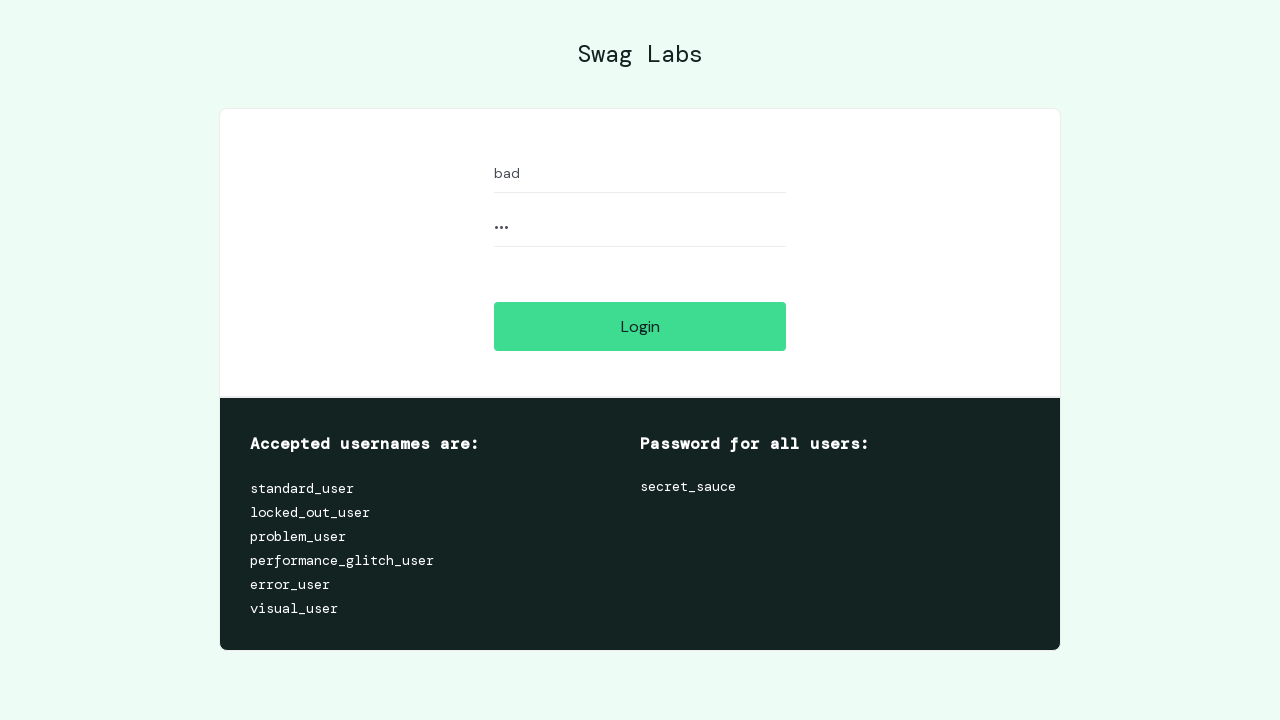

Clicked login button to submit invalid credentials at (640, 326) on .btn_action
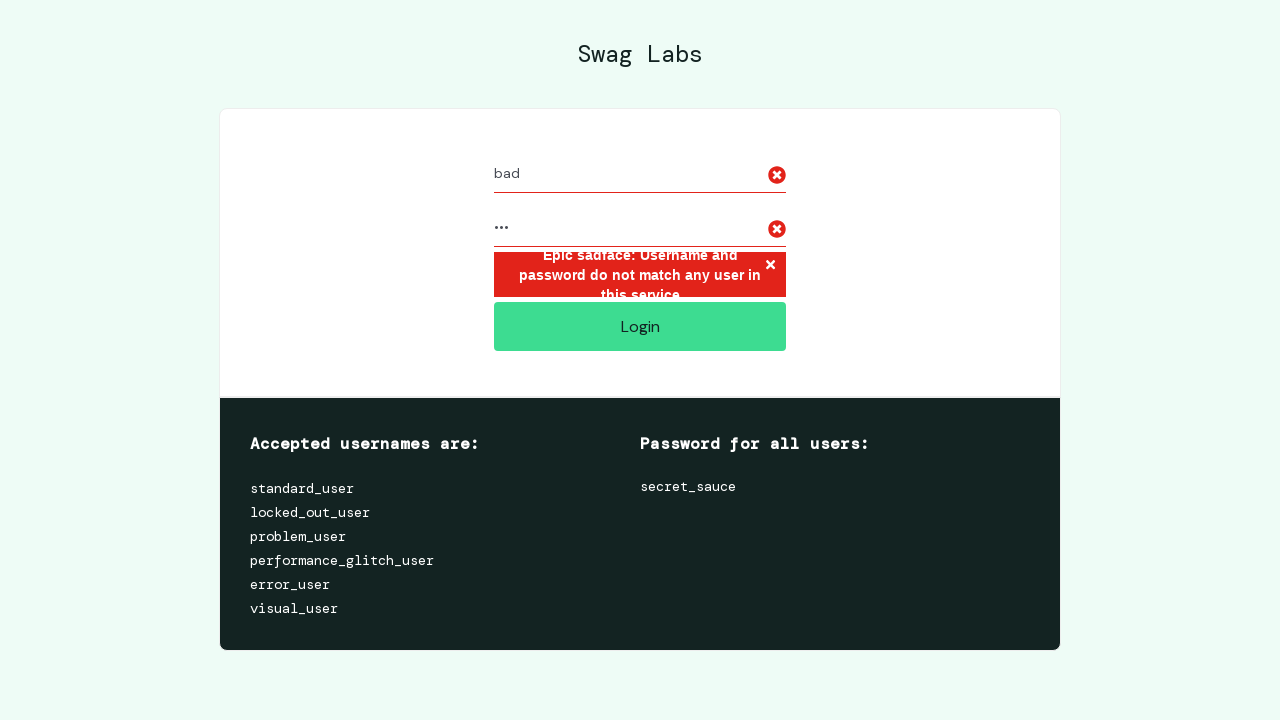

Error message appeared confirming login failed with invalid credentials
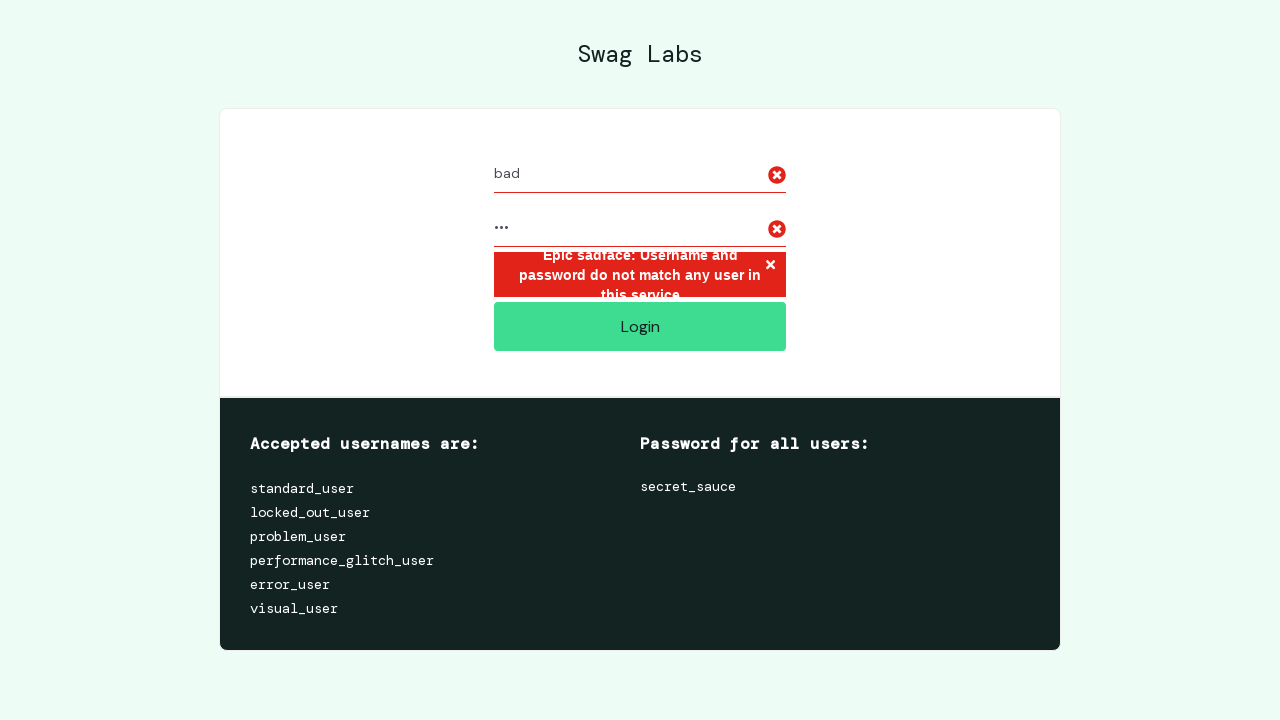

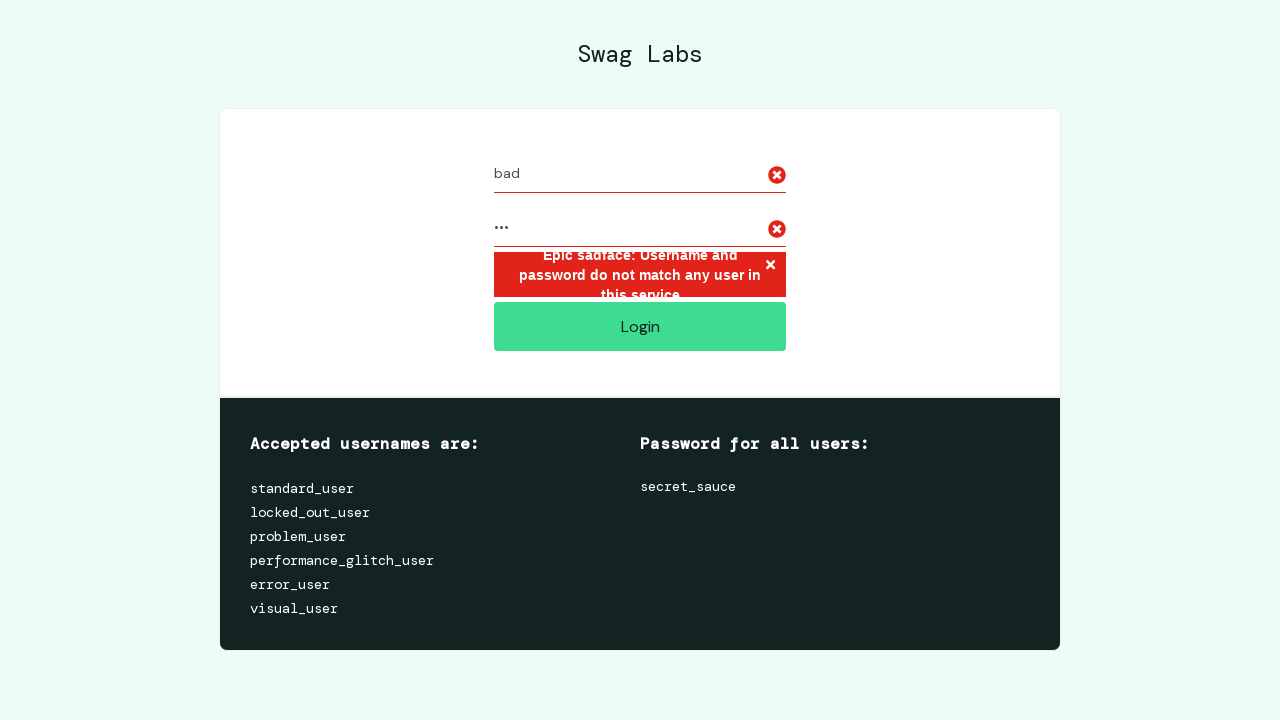